Tests drag and drop functionality on jQuery UI demo page by dragging an element and dropping it onto a target area

Starting URL: https://jqueryui.com/droppable/

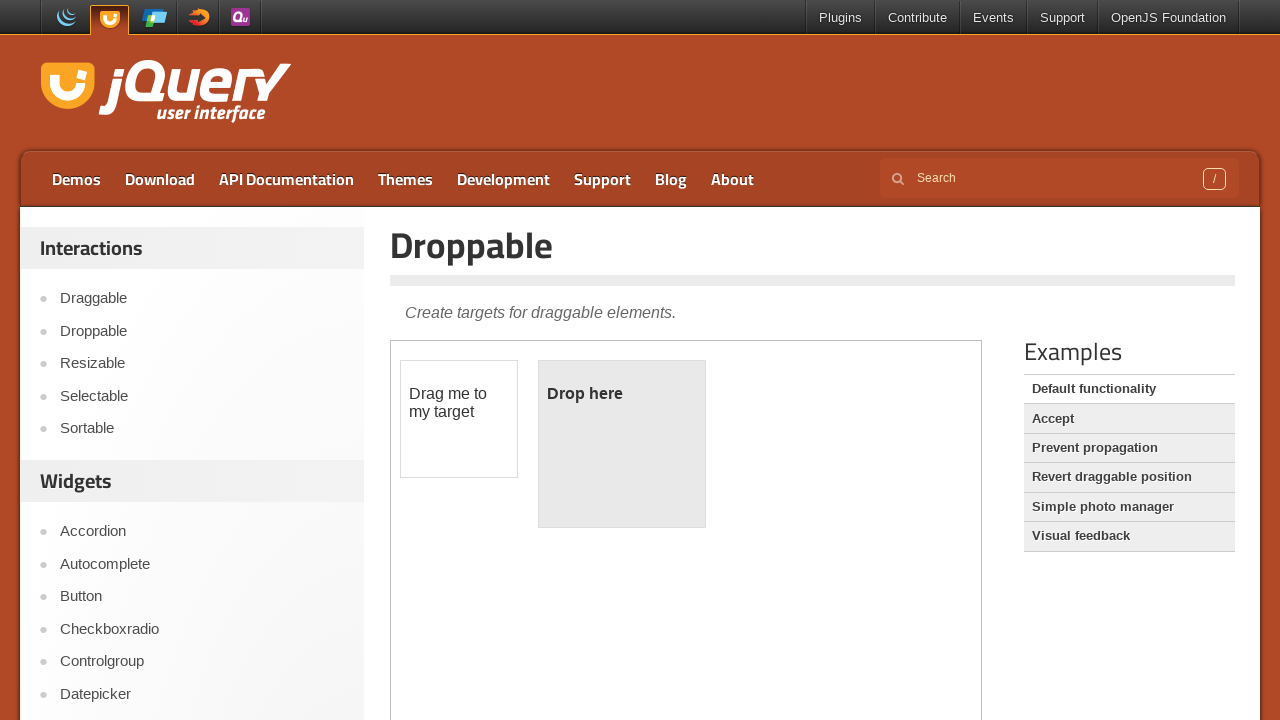

Located iframe containing drag and drop demo
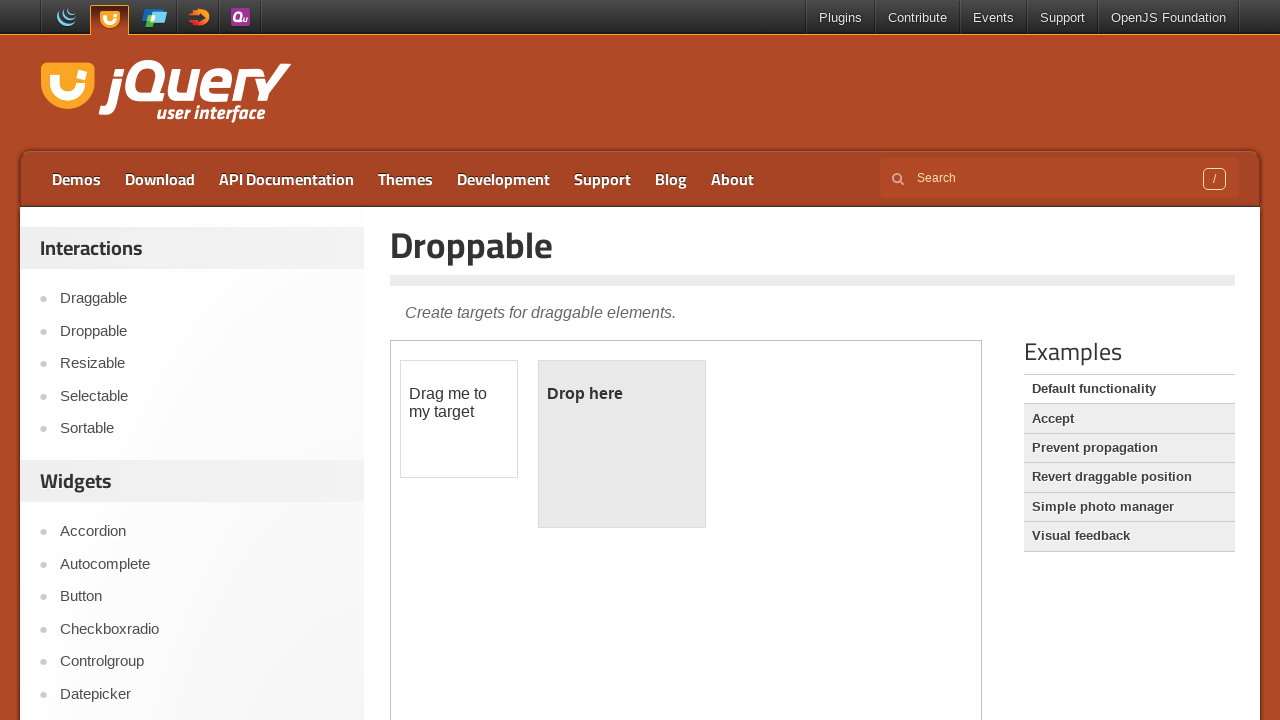

Located draggable element
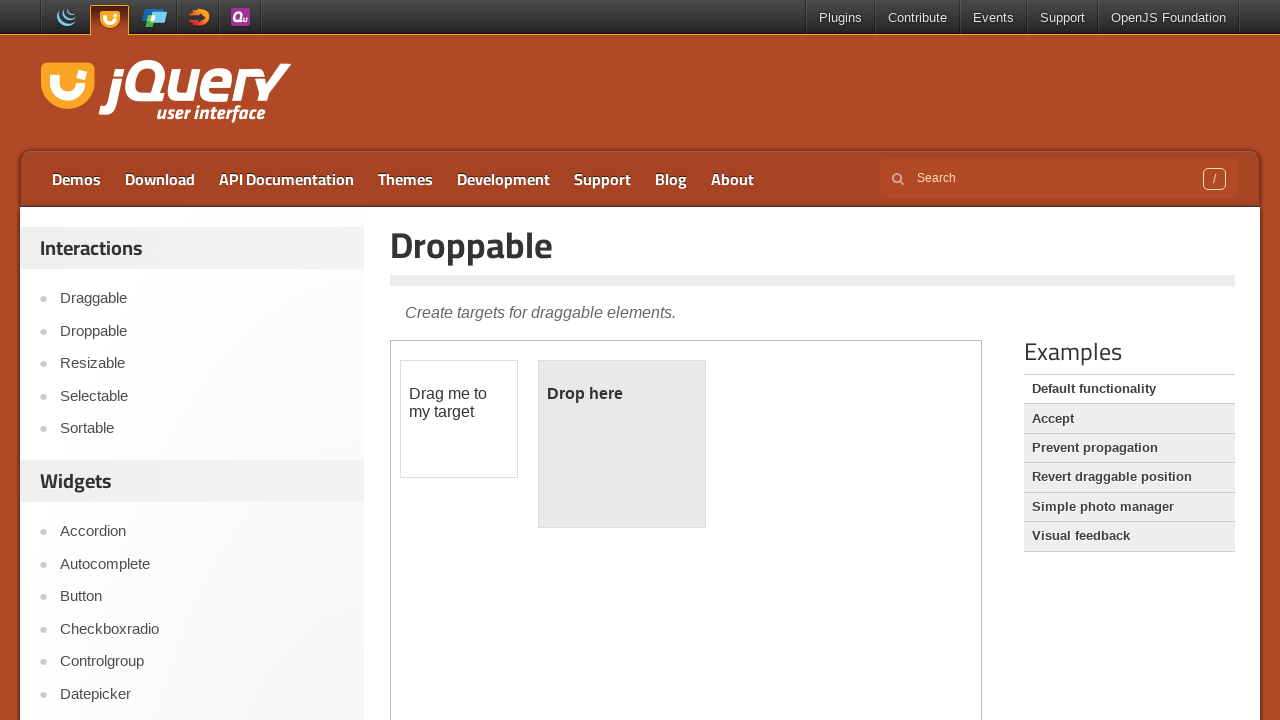

Located drop target element
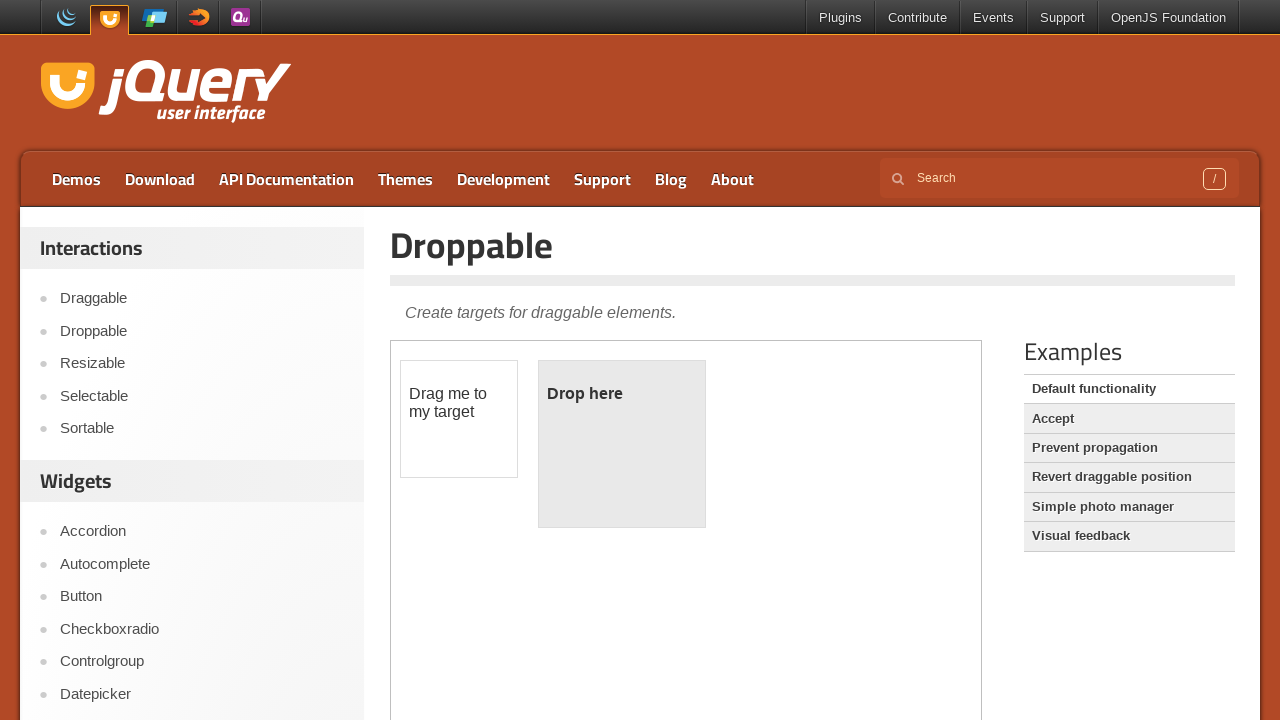

Dragged element and dropped it onto target area at (622, 444)
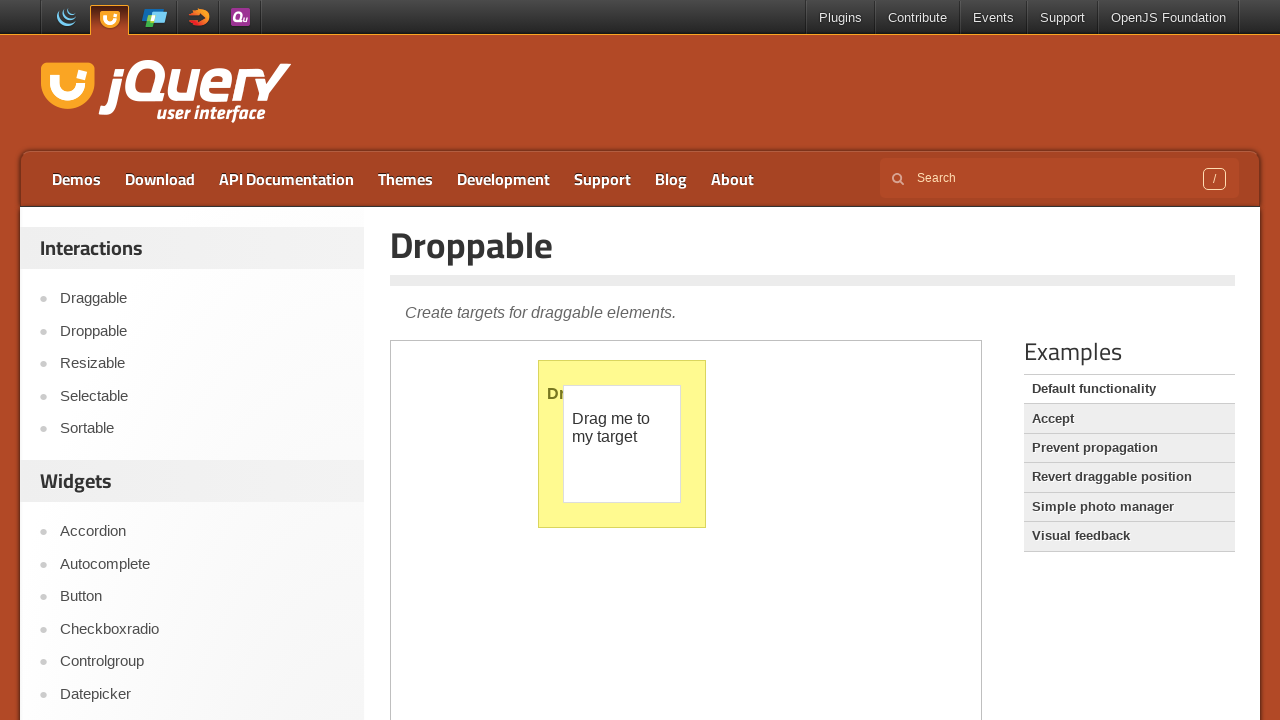

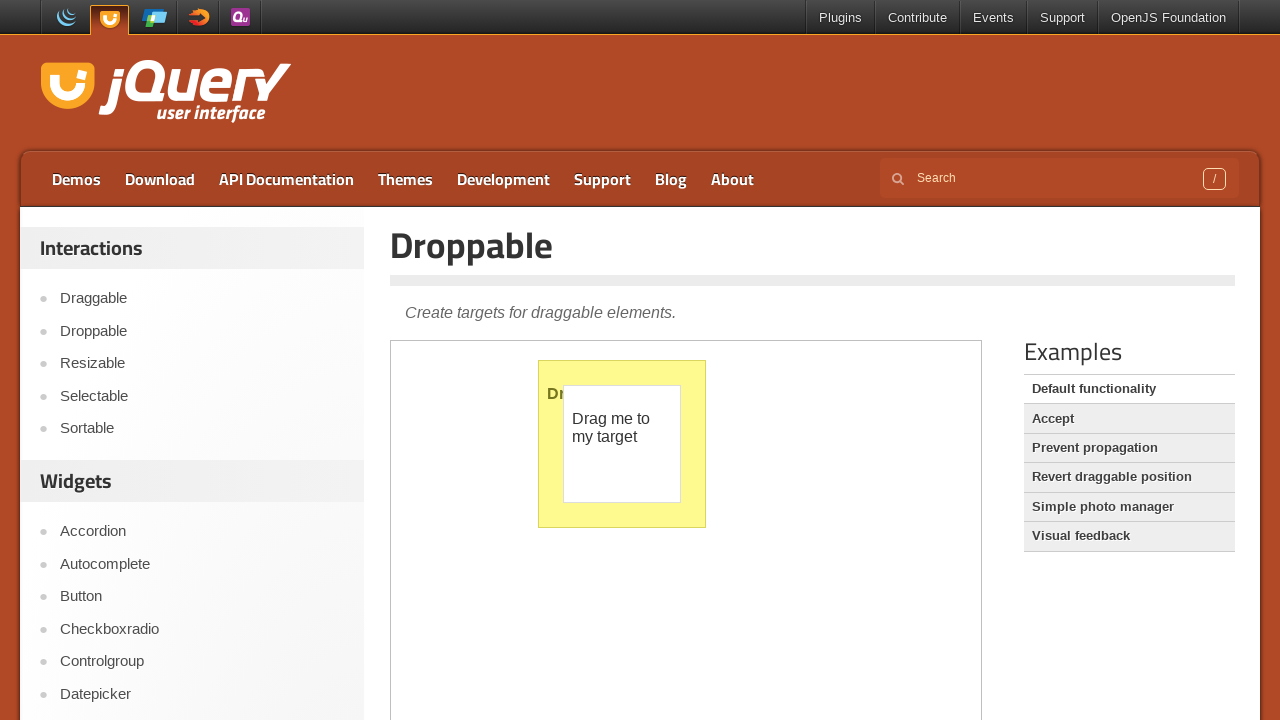